Navigates to the Capital One homepage and maximizes the browser window

Starting URL: https://www.capitalone.com/

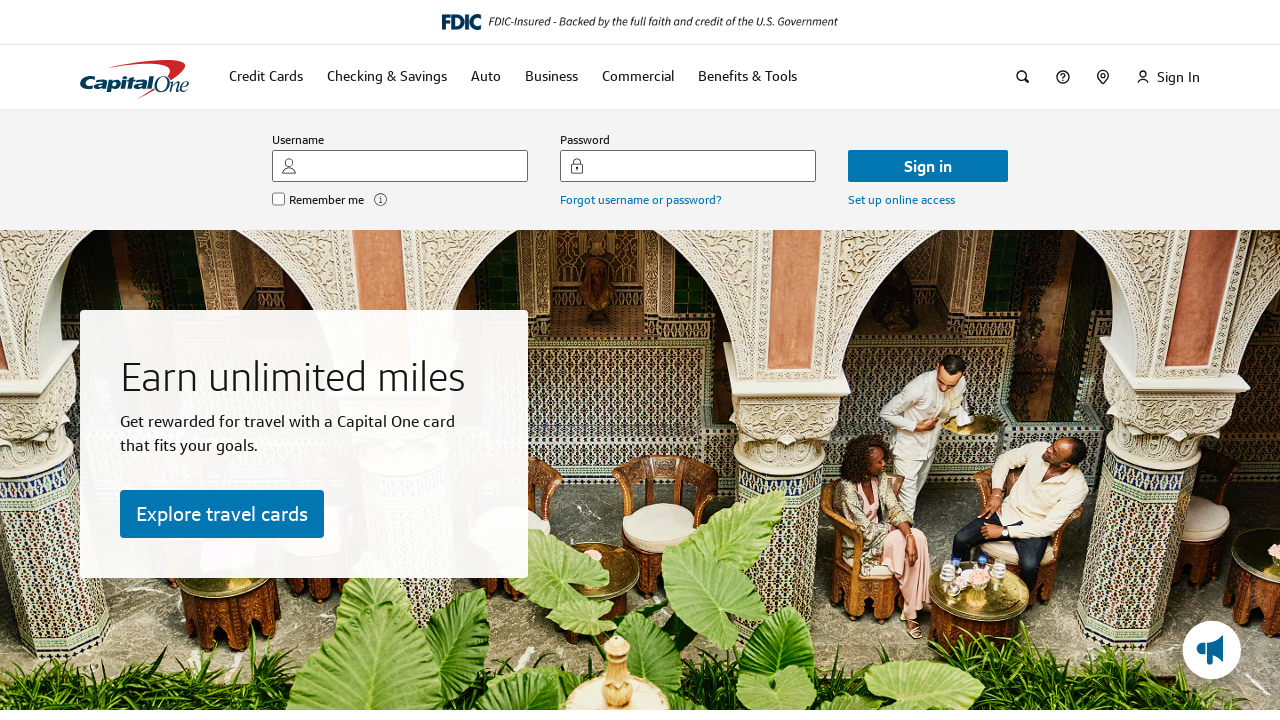

Navigated to Capital One homepage
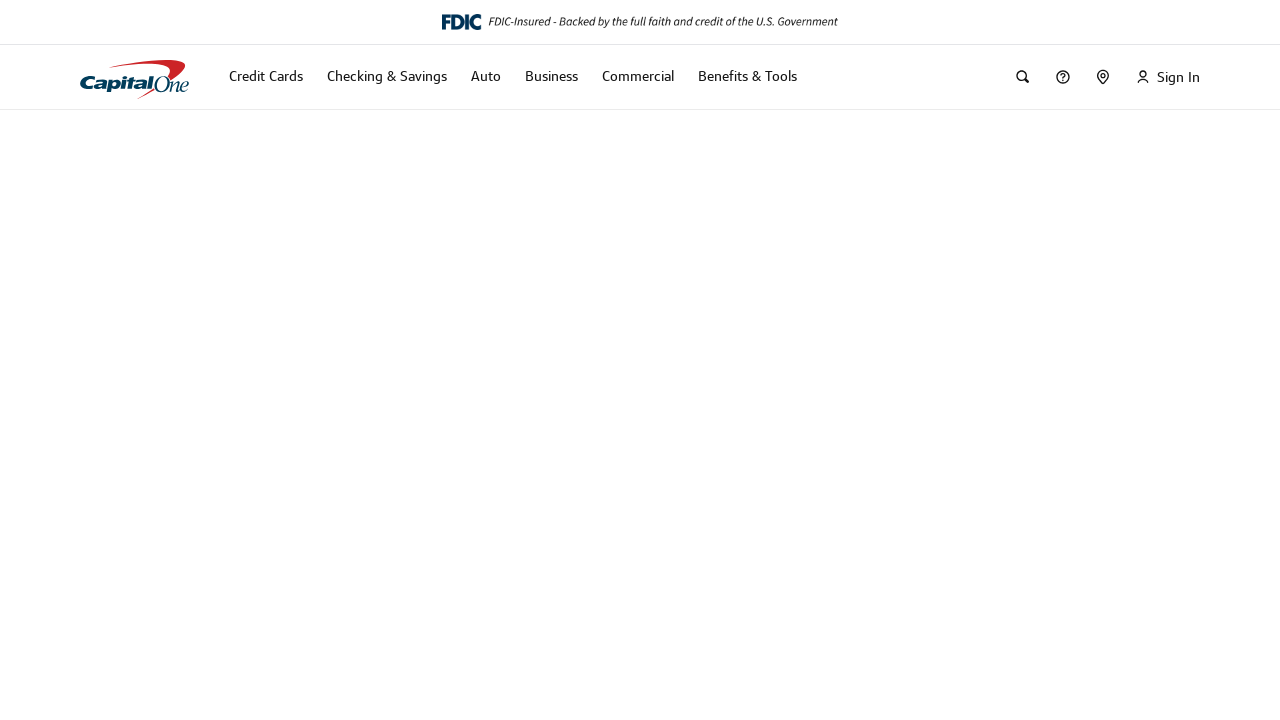

Maximized browser window
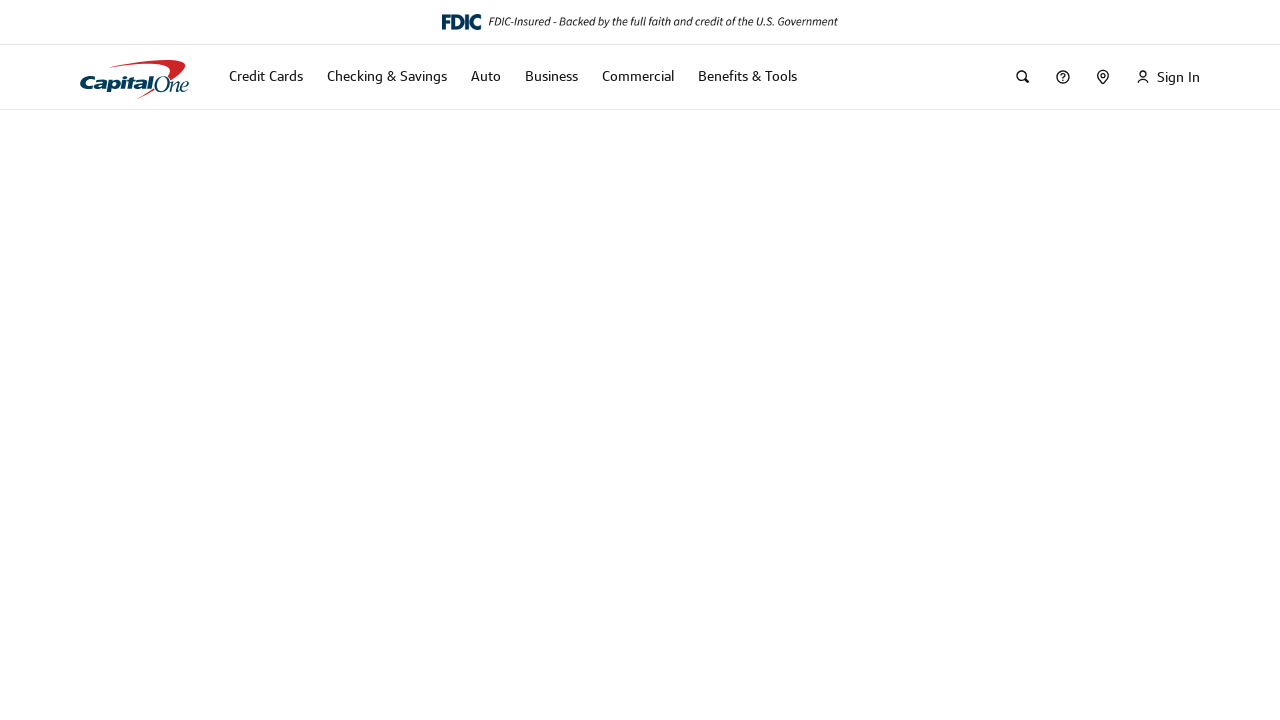

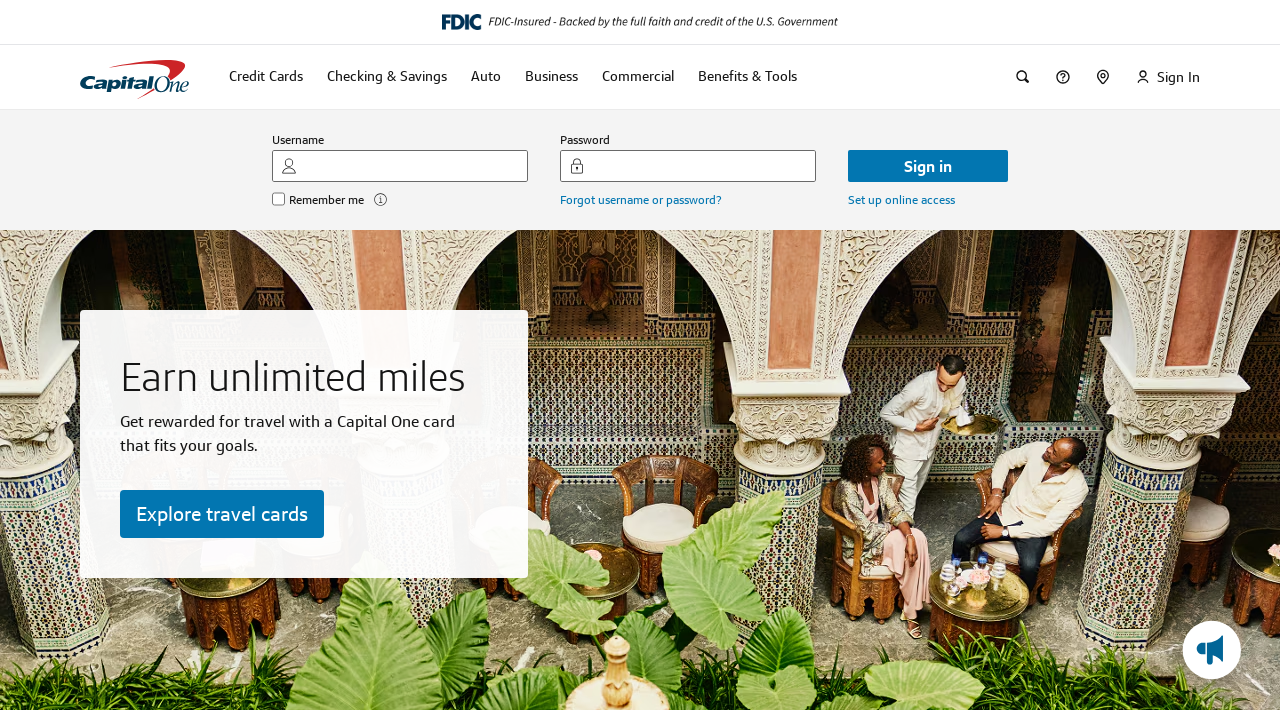